Opens the Flipkart e-commerce website homepage and verifies the page loads successfully.

Starting URL: https://www.flipkart.com/

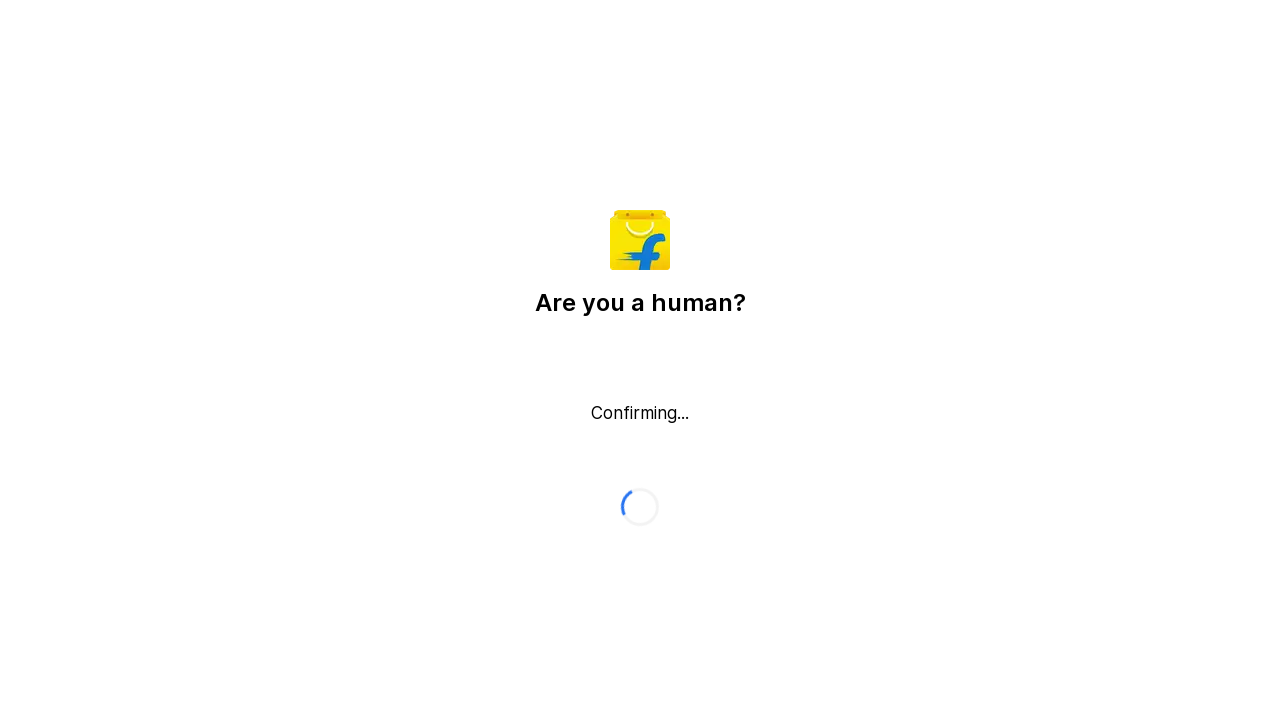

Waited for page DOM content to load
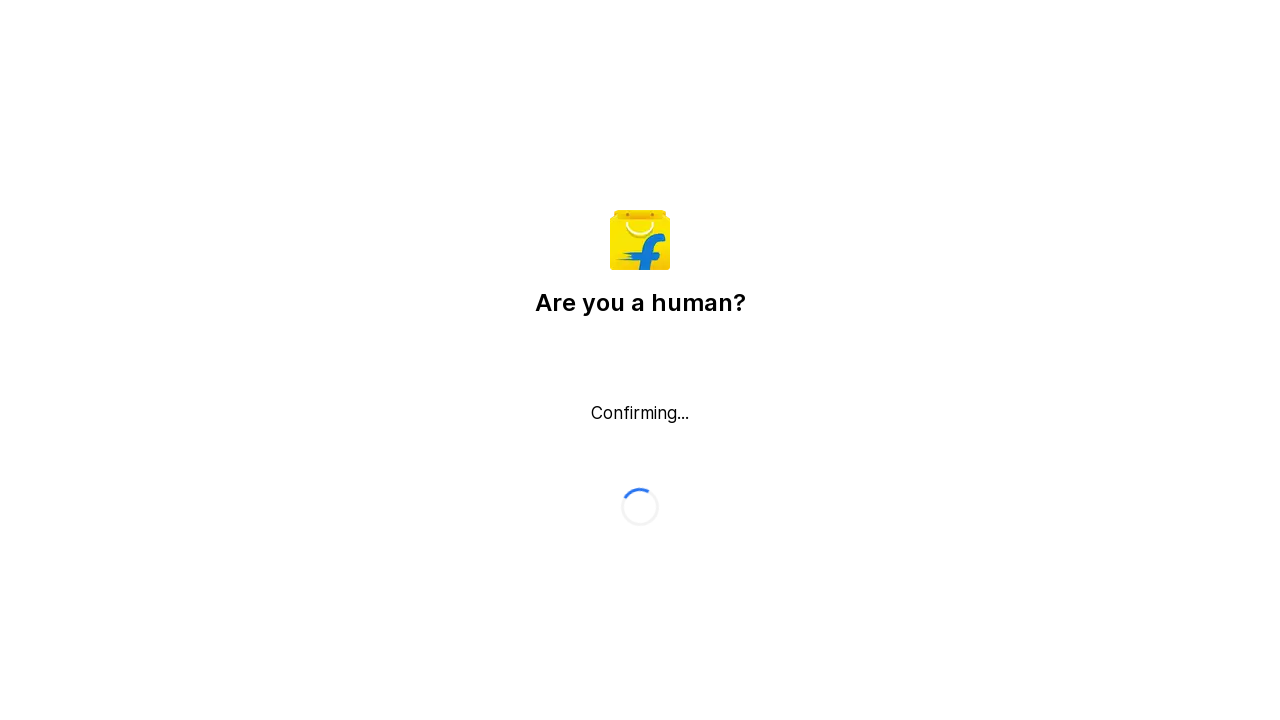

Verified body element is present on Flipkart homepage
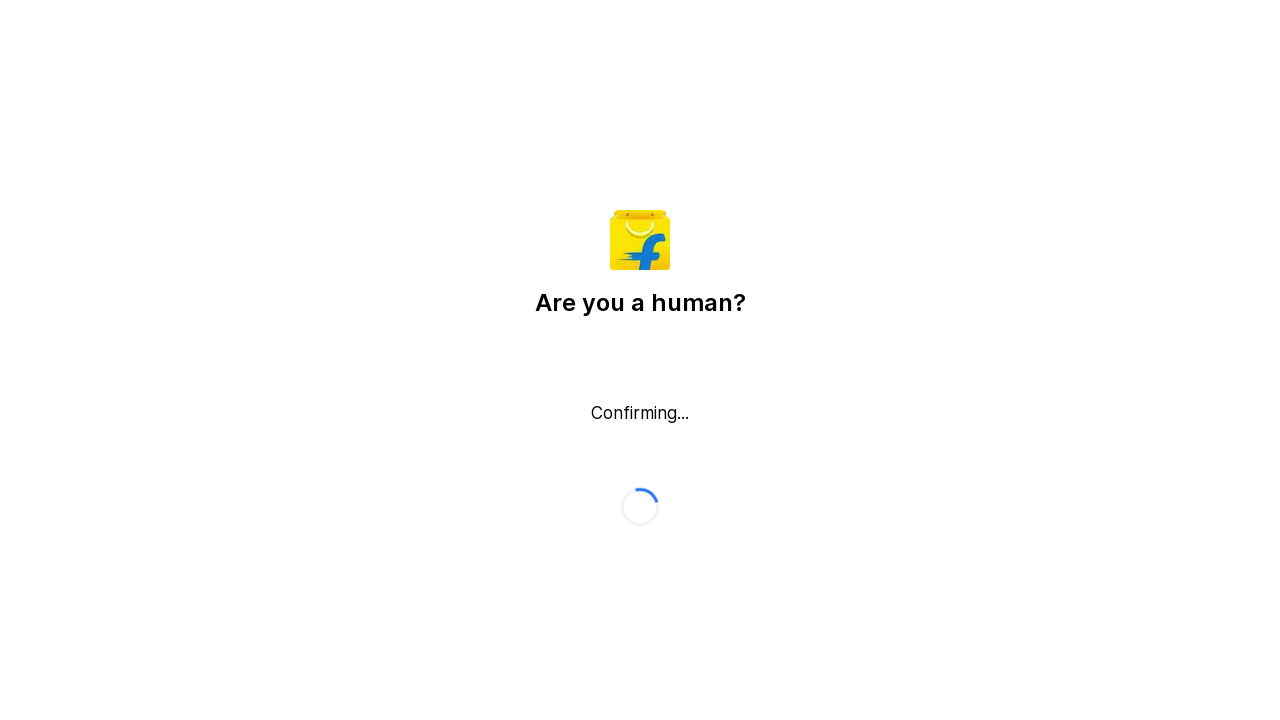

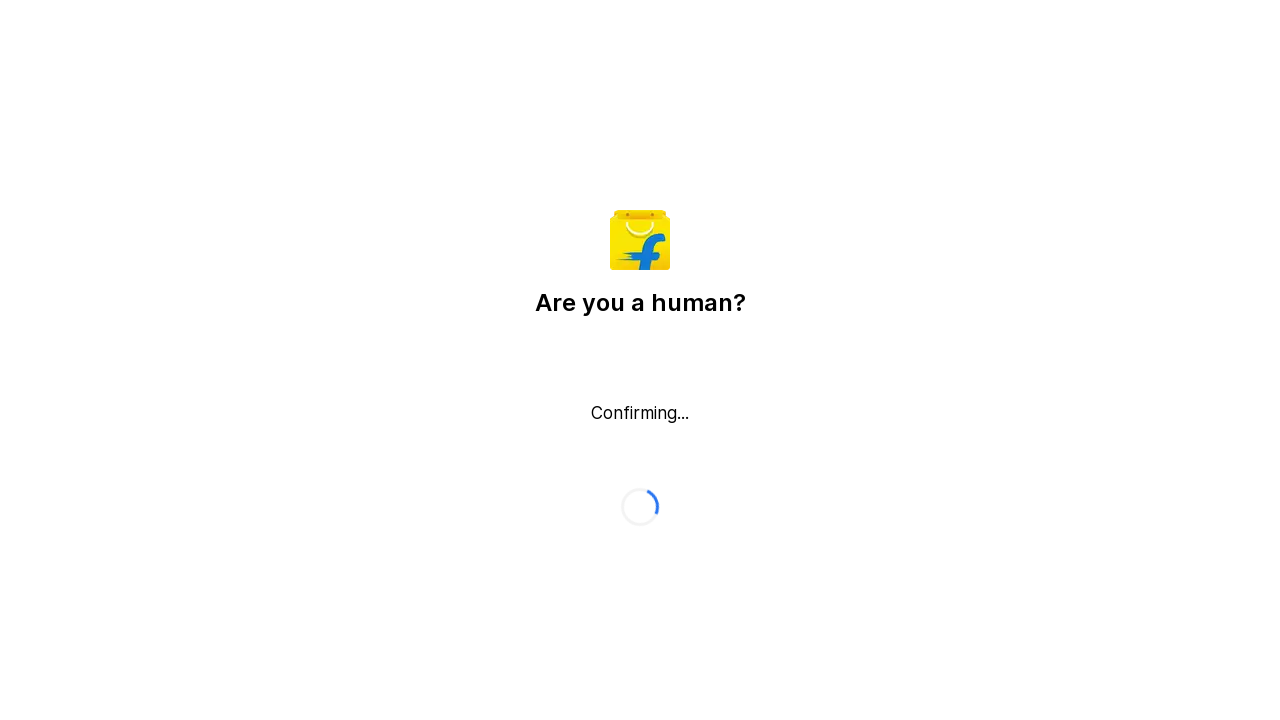